Tests interacting with Shadow DOM elements by filling a field and clicking buttons, then navigates to another site to test Shadow DOM search functionality

Starting URL: http://www.uitestingplayground.com/shadowdom

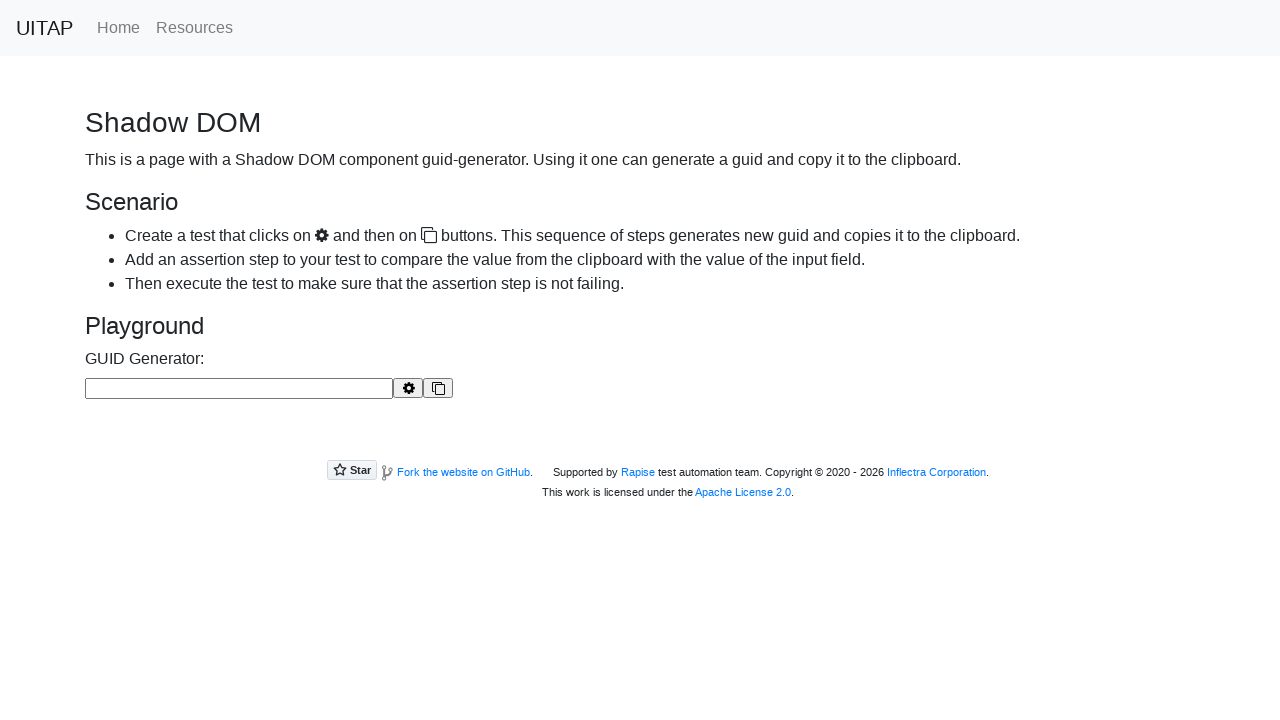

Filled edit field in guid-generator shadow DOM with '1234567890' on guid-generator .edit-field
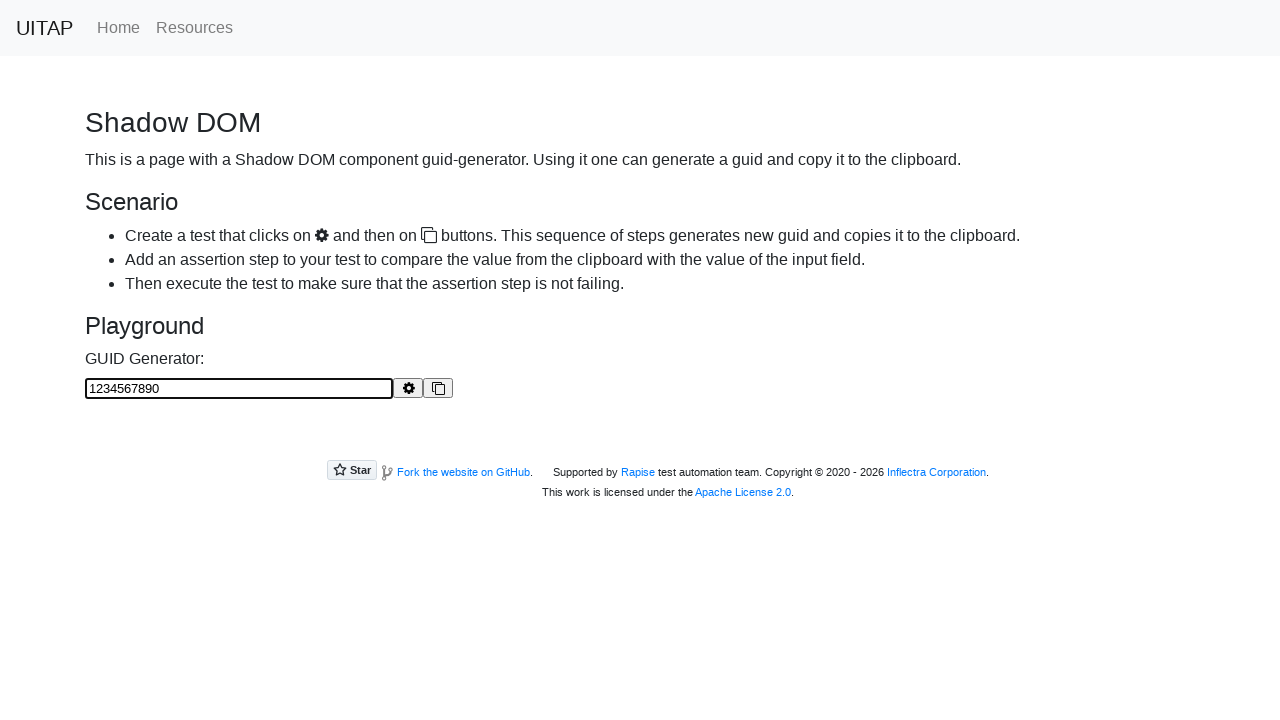

Clicked generate button in guid-generator at (408, 388) on guid-generator .button-generate
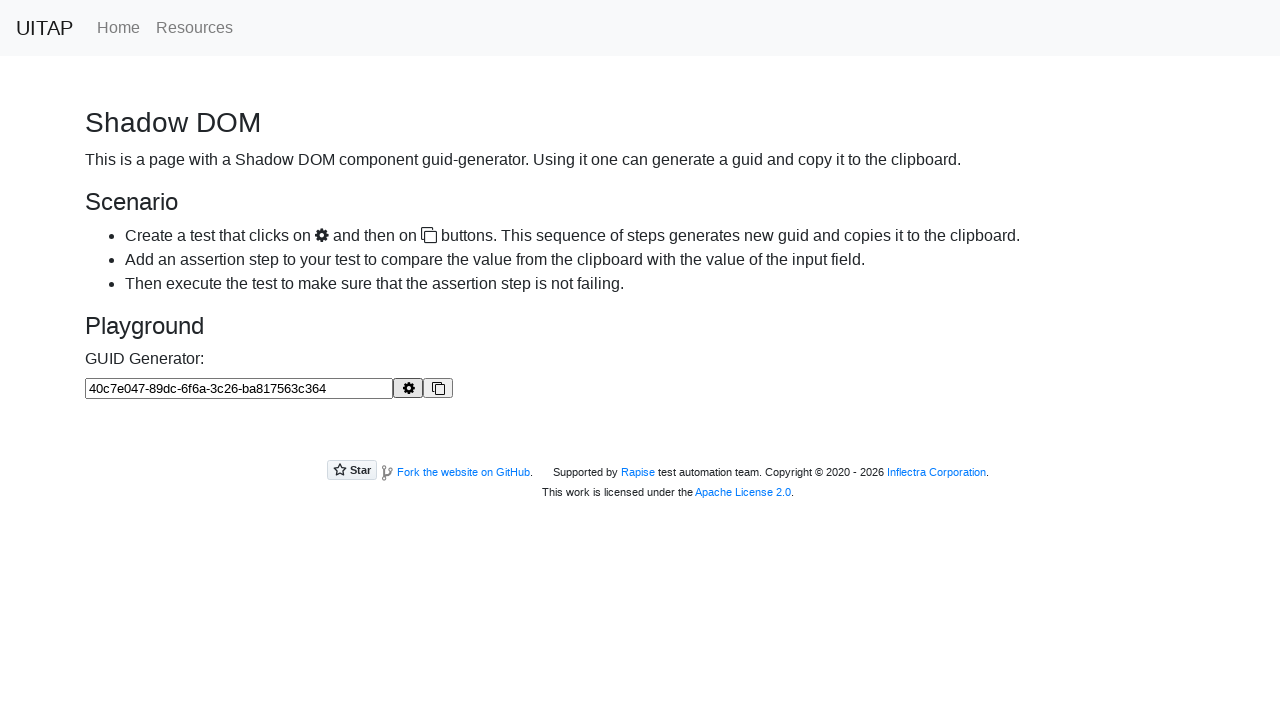

Clicked copy button in guid-generator at (438, 388) on guid-generator .button-copy
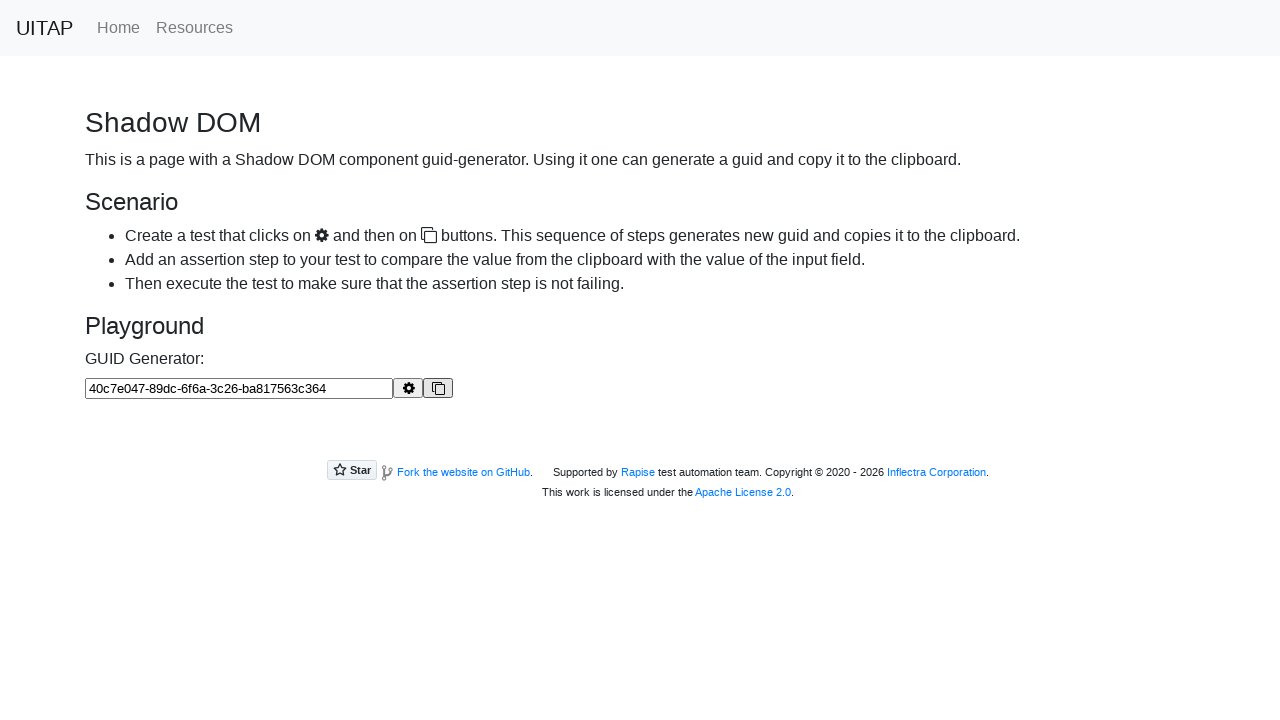

Navigated to books PWA site
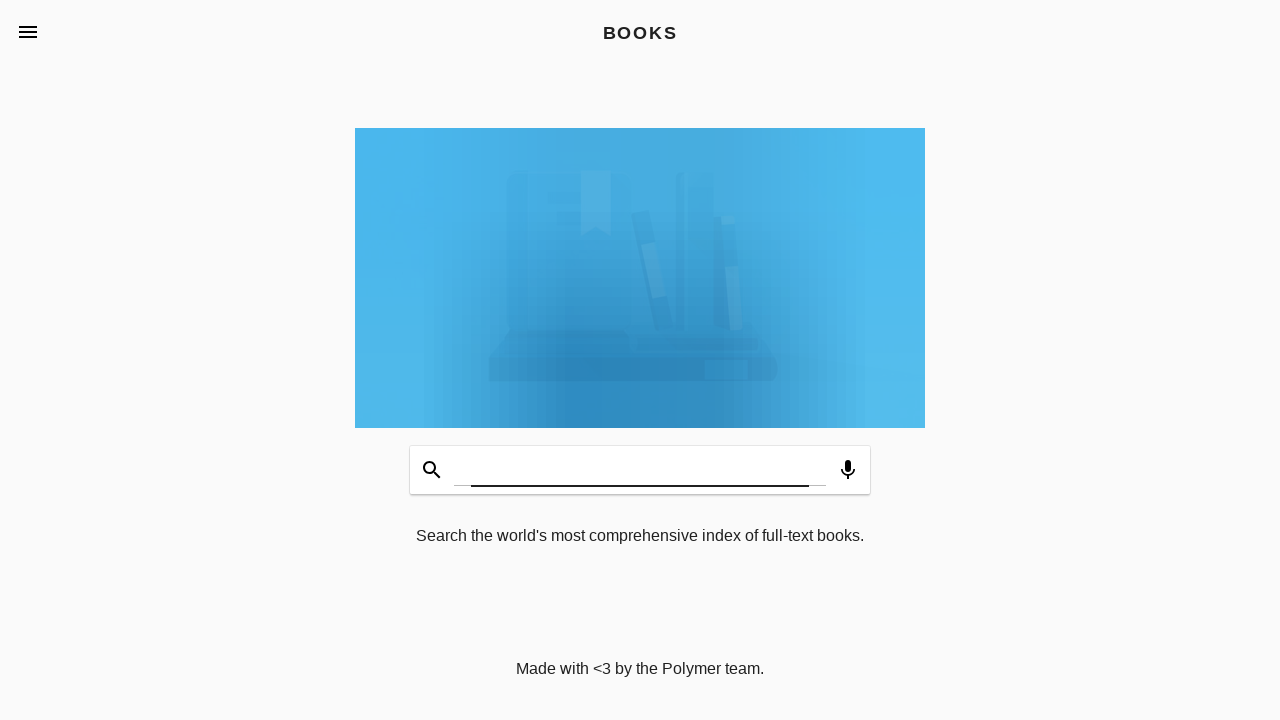

Filled search field in book-app shadow DOM with 'Testing4Everyone' on book-app[apptitle='BOOKS'] #input
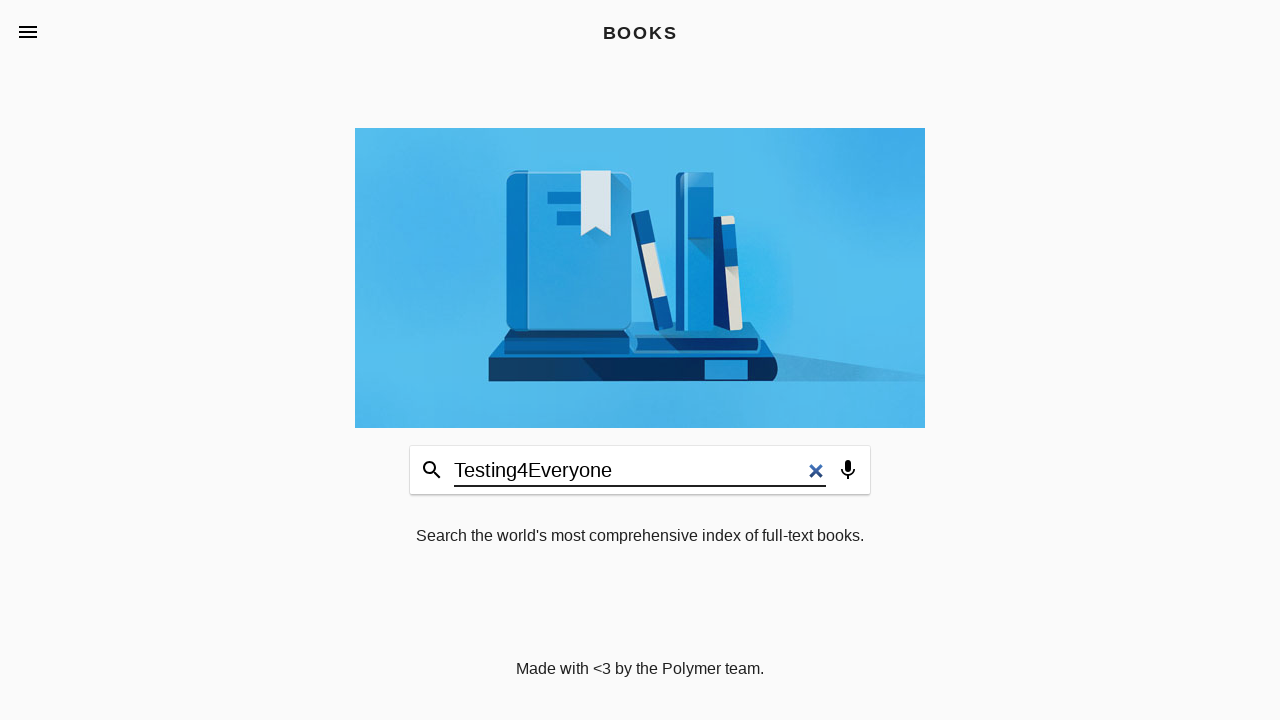

Books description appeared after search
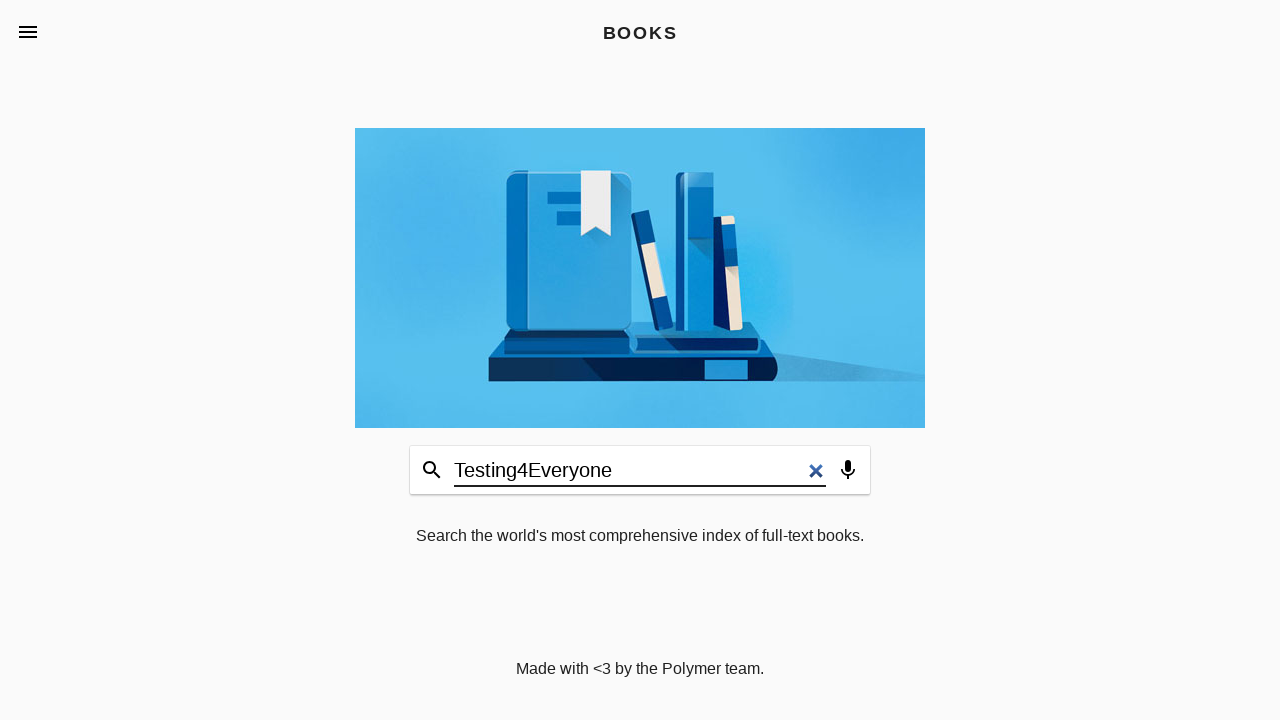

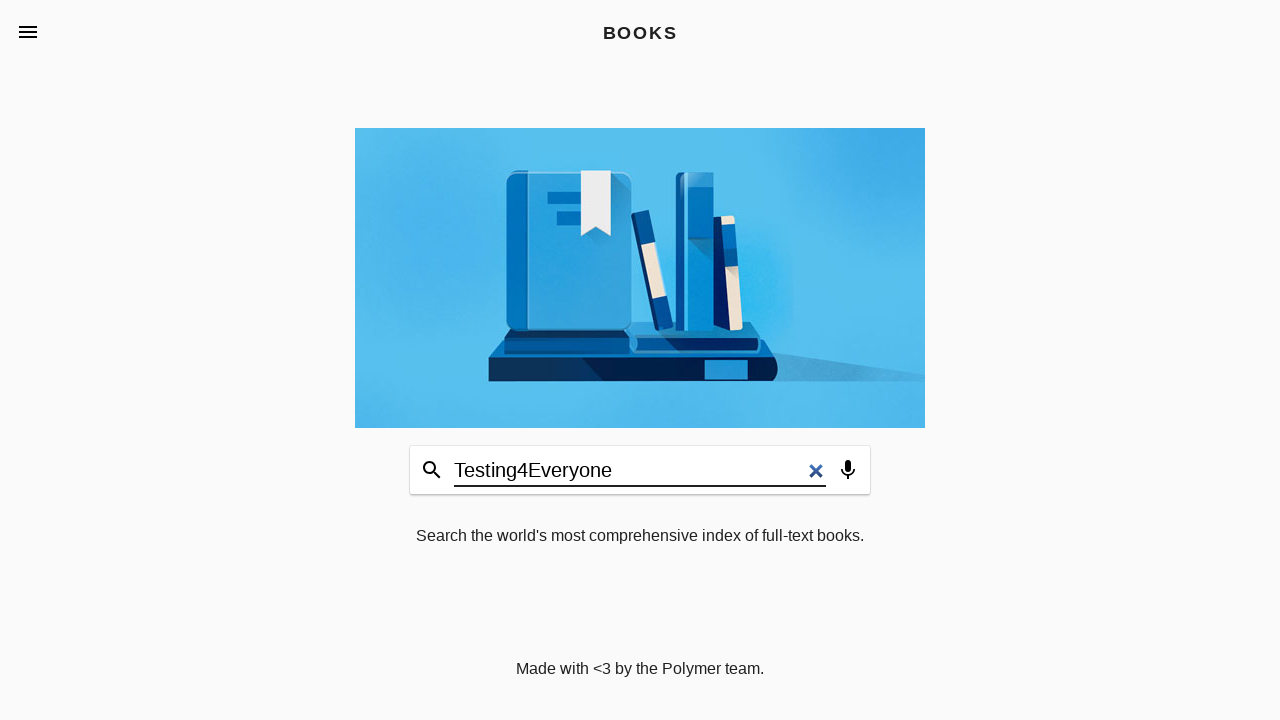